Tests interaction with buttons on a challenging DOM page and verifies table data is present

Starting URL: https://the-internet.herokuapp.com/challenging_dom

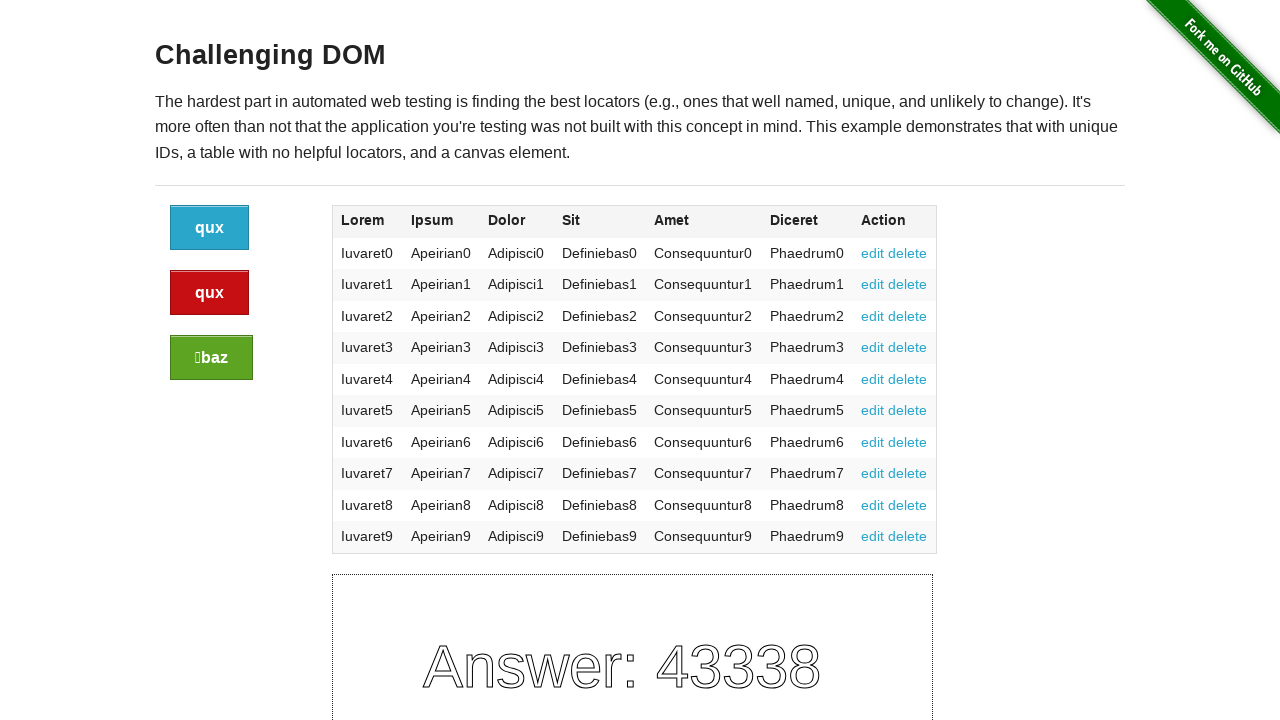

Navigated to challenging DOM page
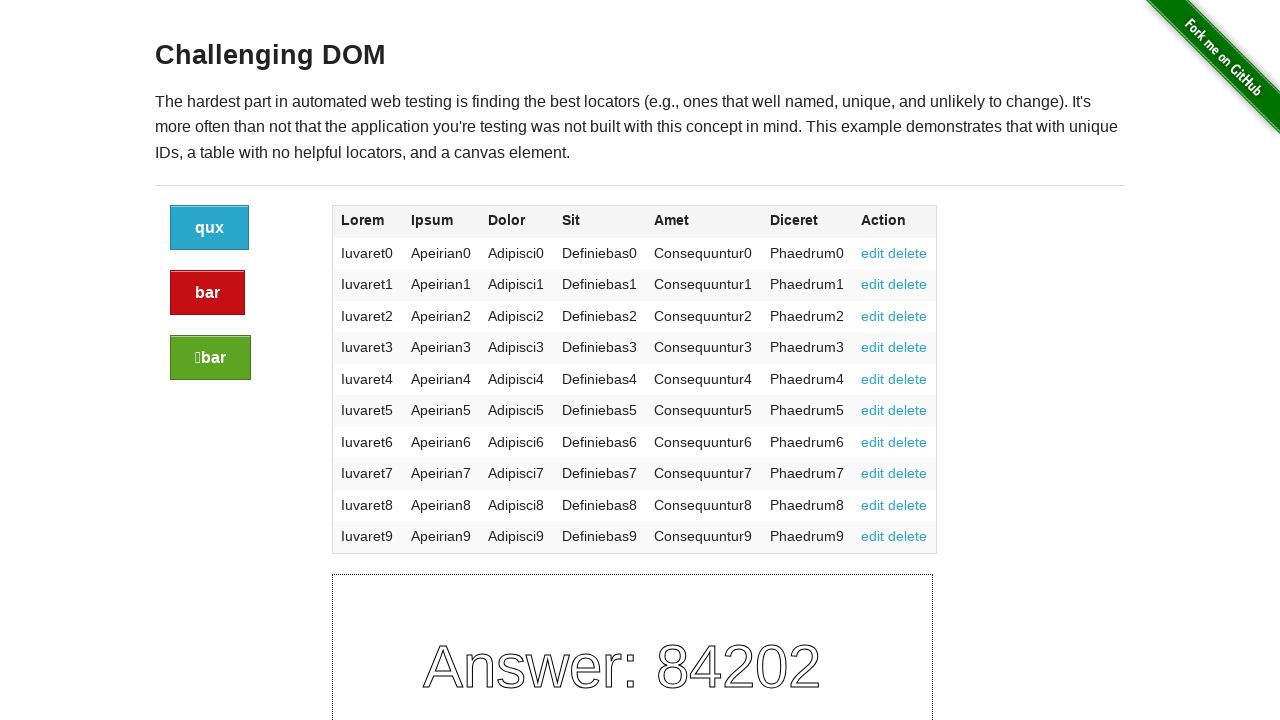

Clicked the first button at (210, 228) on a.button
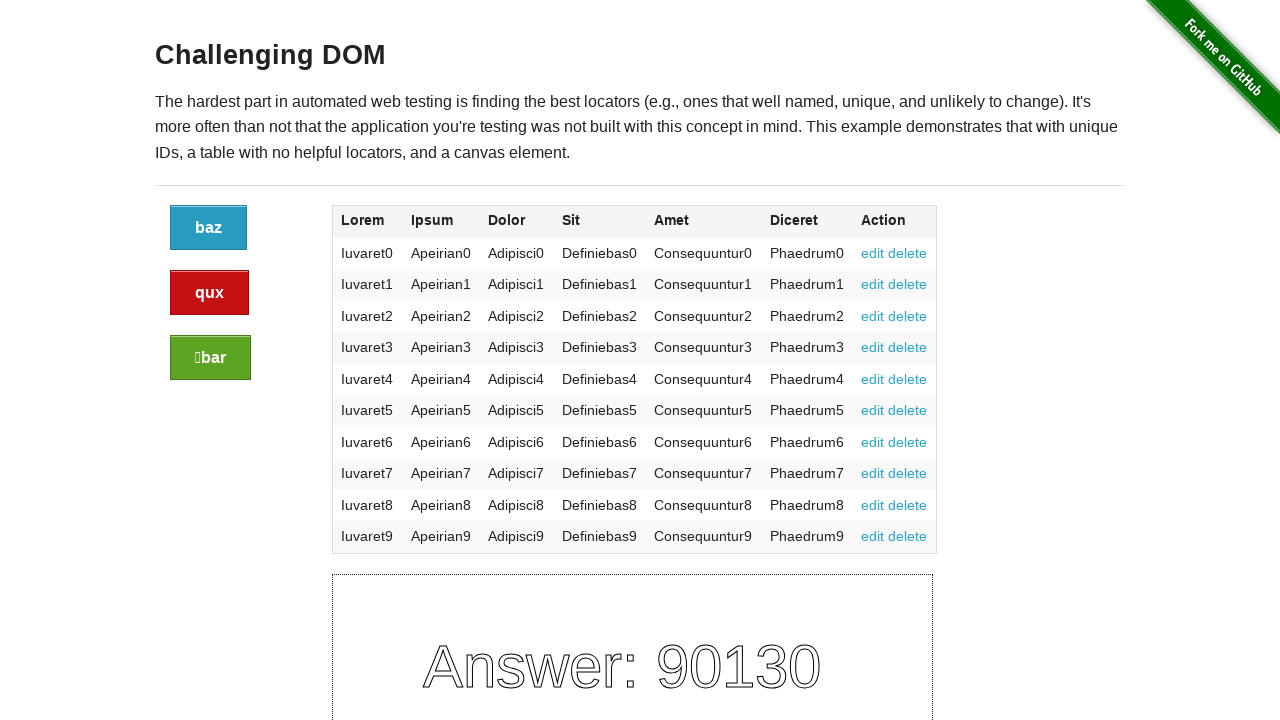

Clicked the alert button at (210, 293) on a.button.alert
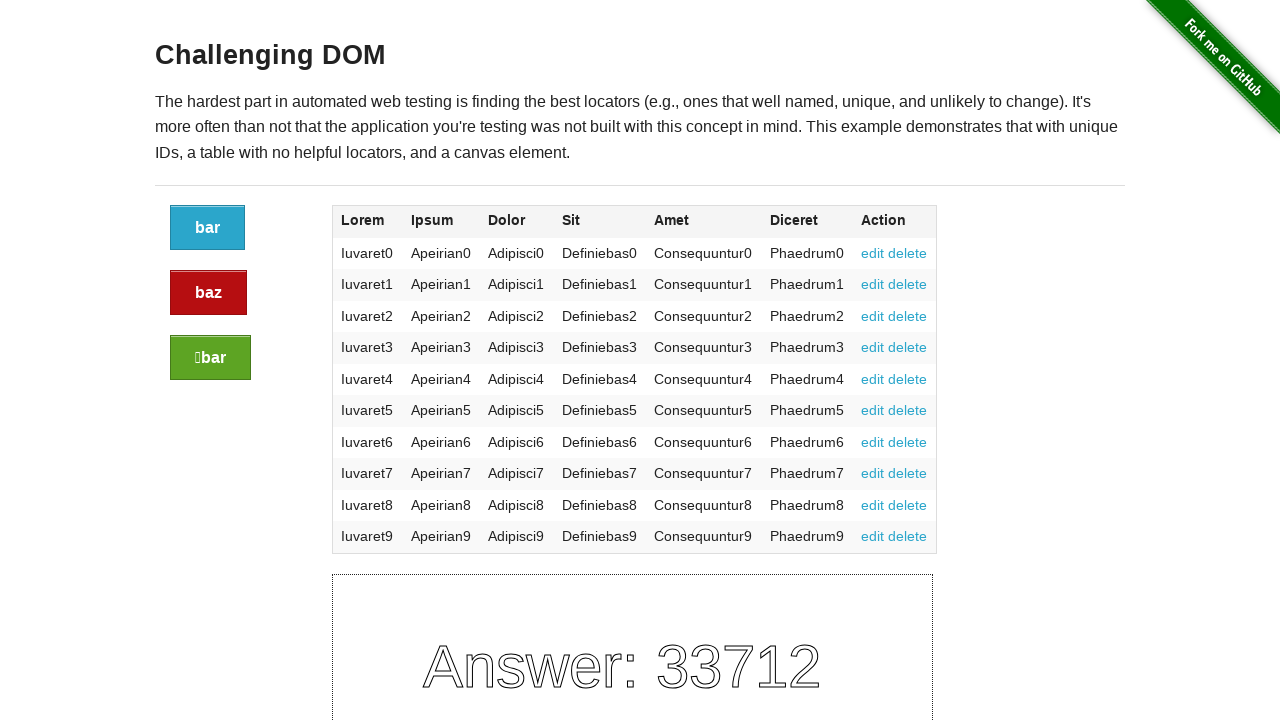

Clicked the success button at (210, 358) on a.button.success
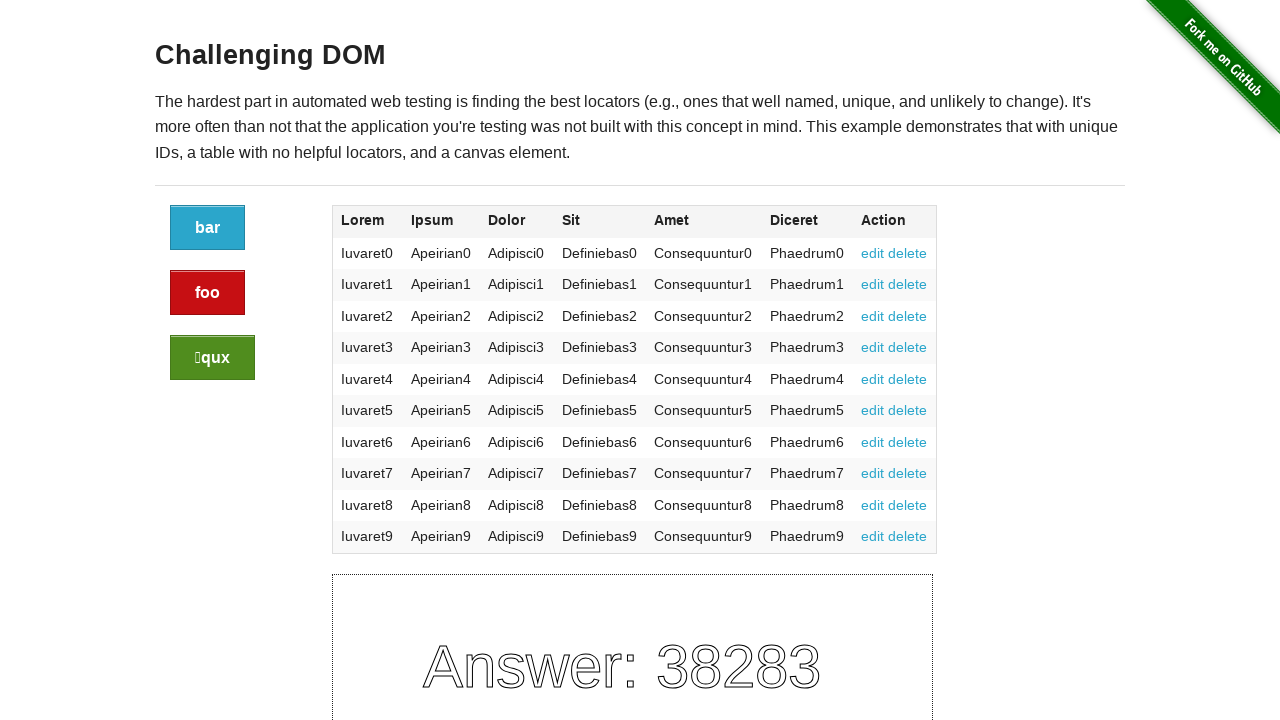

Verified table data is present by waiting for table cell
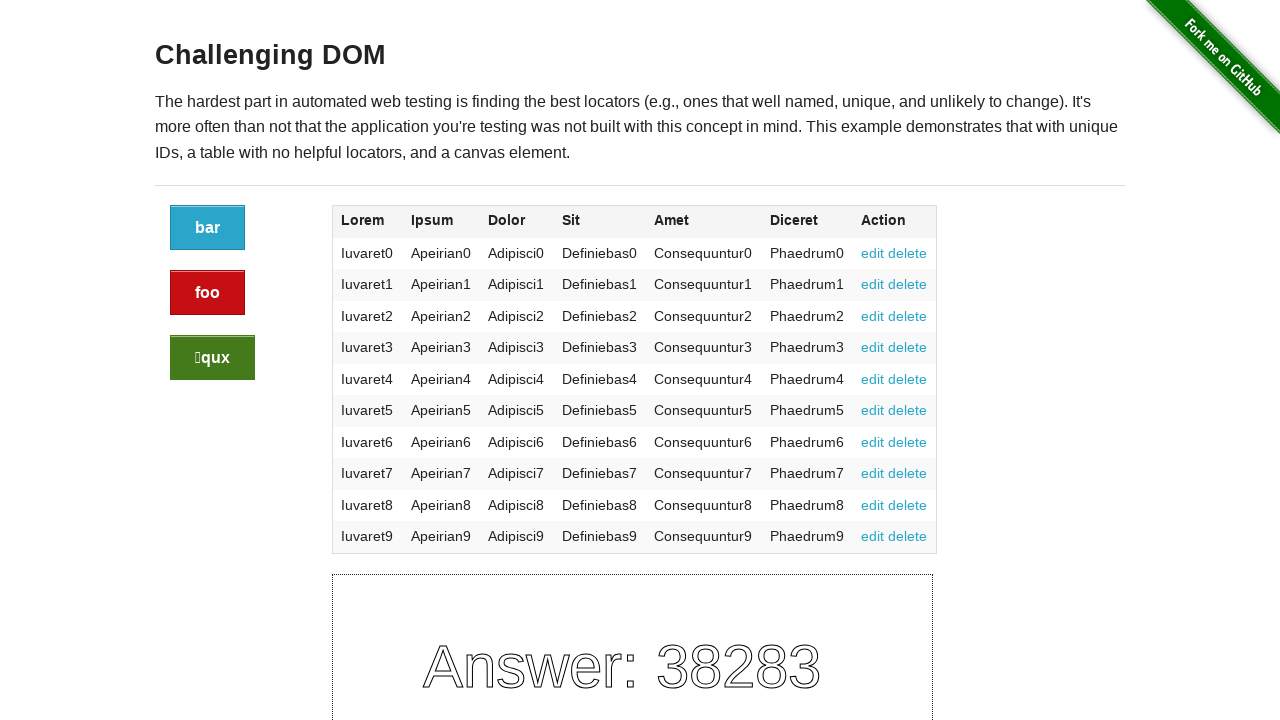

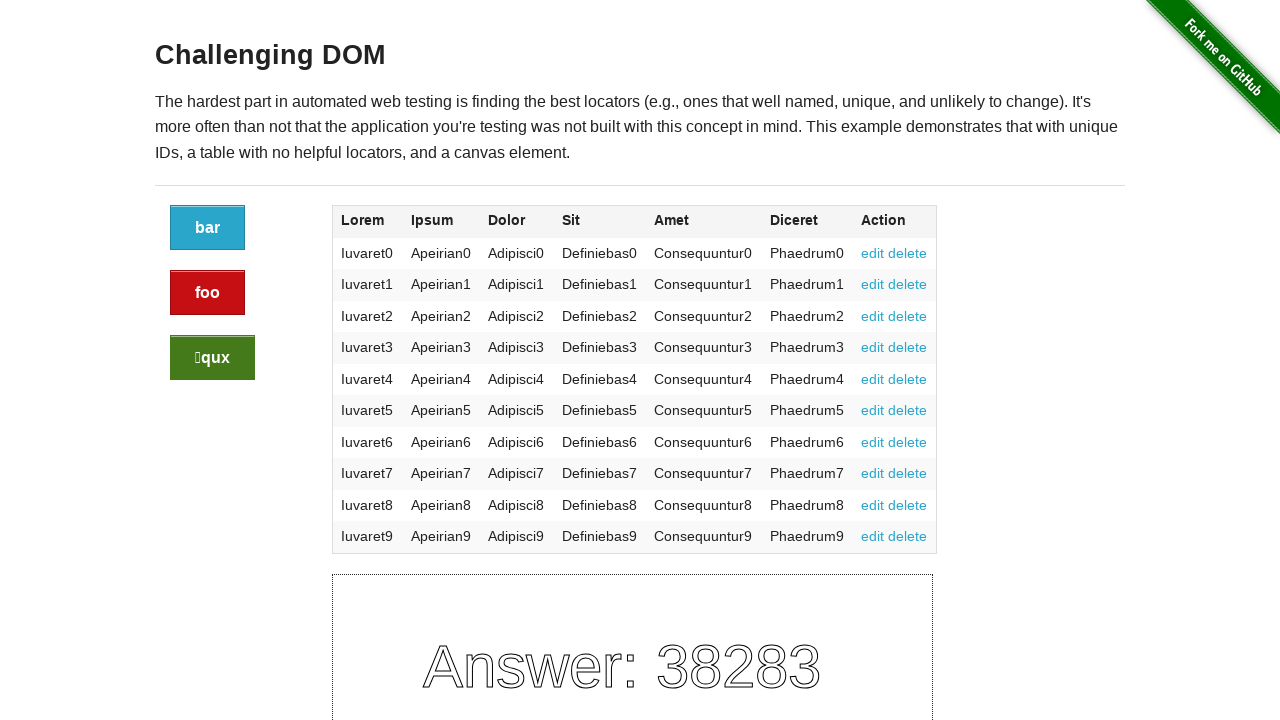